Tests unchecking a completed todo item to un-mark it as complete.

Starting URL: https://demo.playwright.dev/todomvc

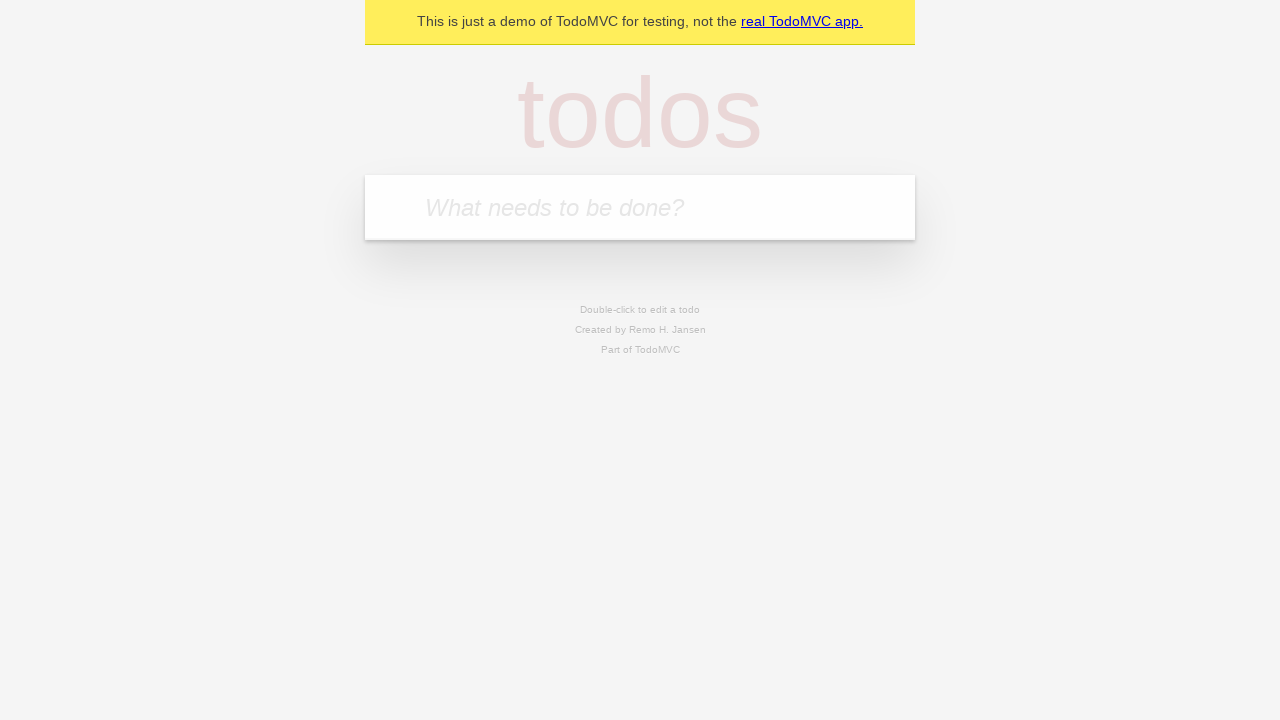

Filled todo input with 'buy some cheese' on internal:attr=[placeholder="What needs to be done?"i]
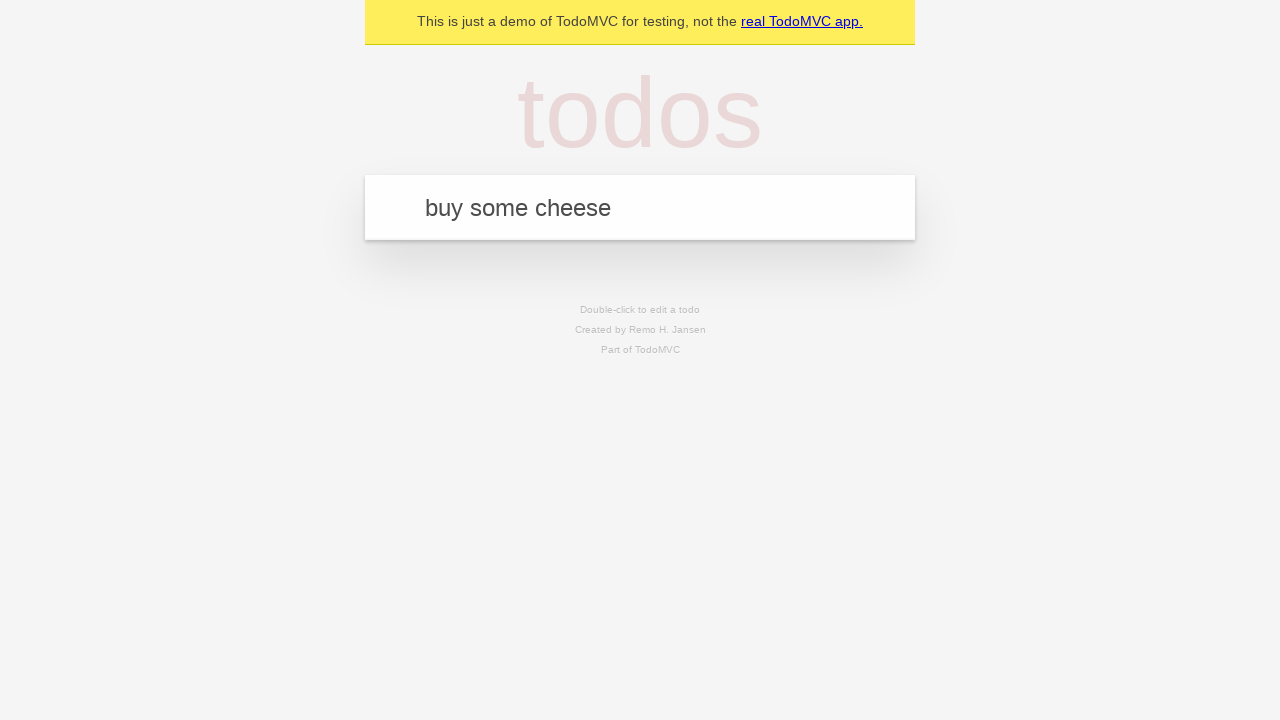

Pressed Enter to create first todo item on internal:attr=[placeholder="What needs to be done?"i]
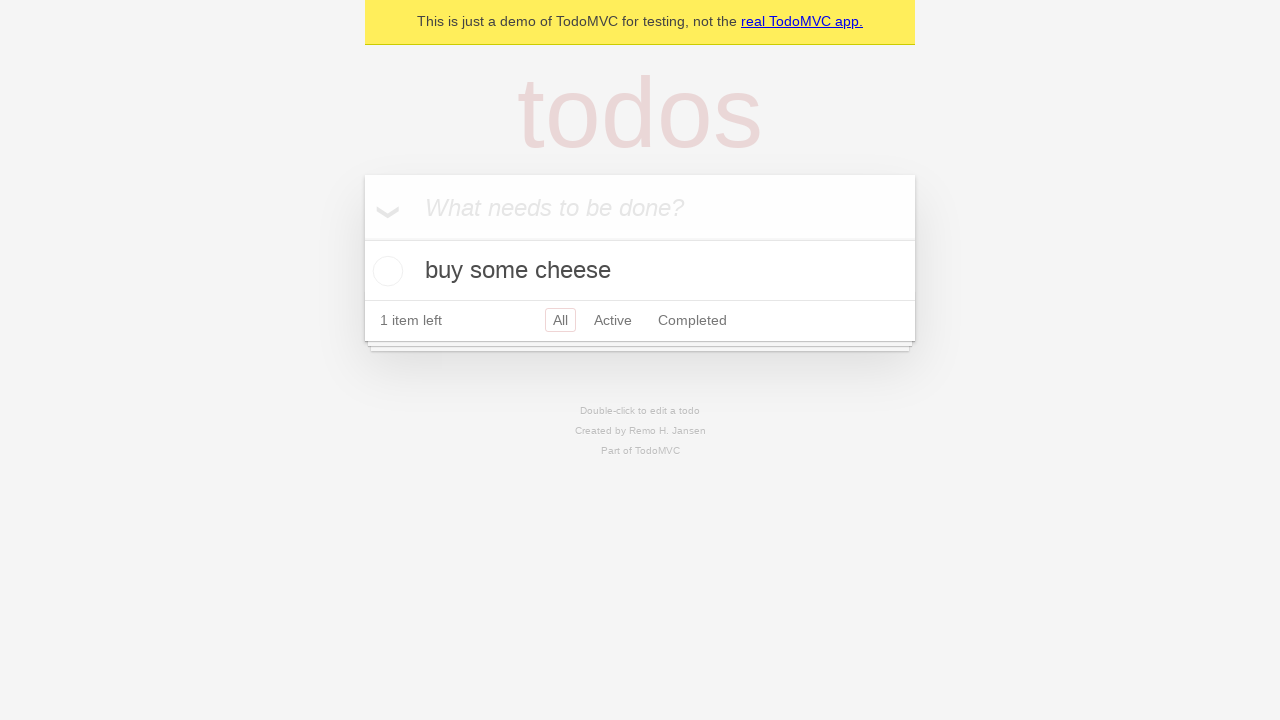

Filled todo input with 'feed the cat' on internal:attr=[placeholder="What needs to be done?"i]
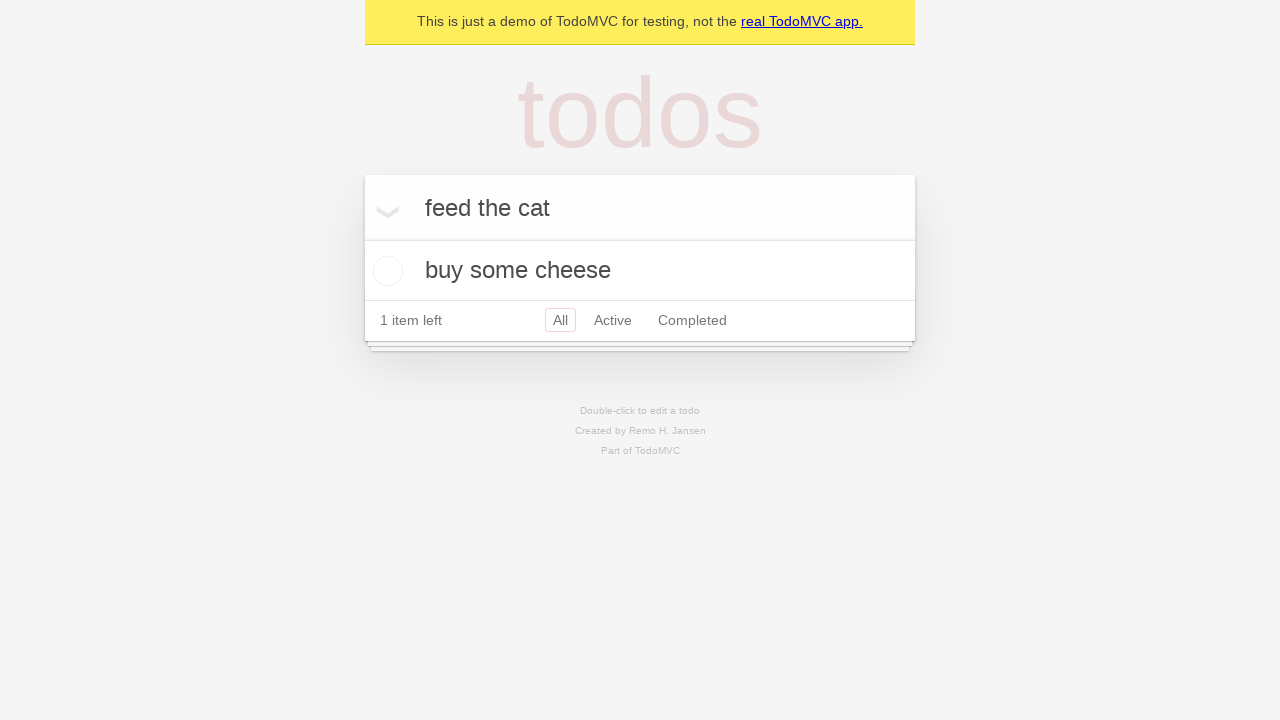

Pressed Enter to create second todo item on internal:attr=[placeholder="What needs to be done?"i]
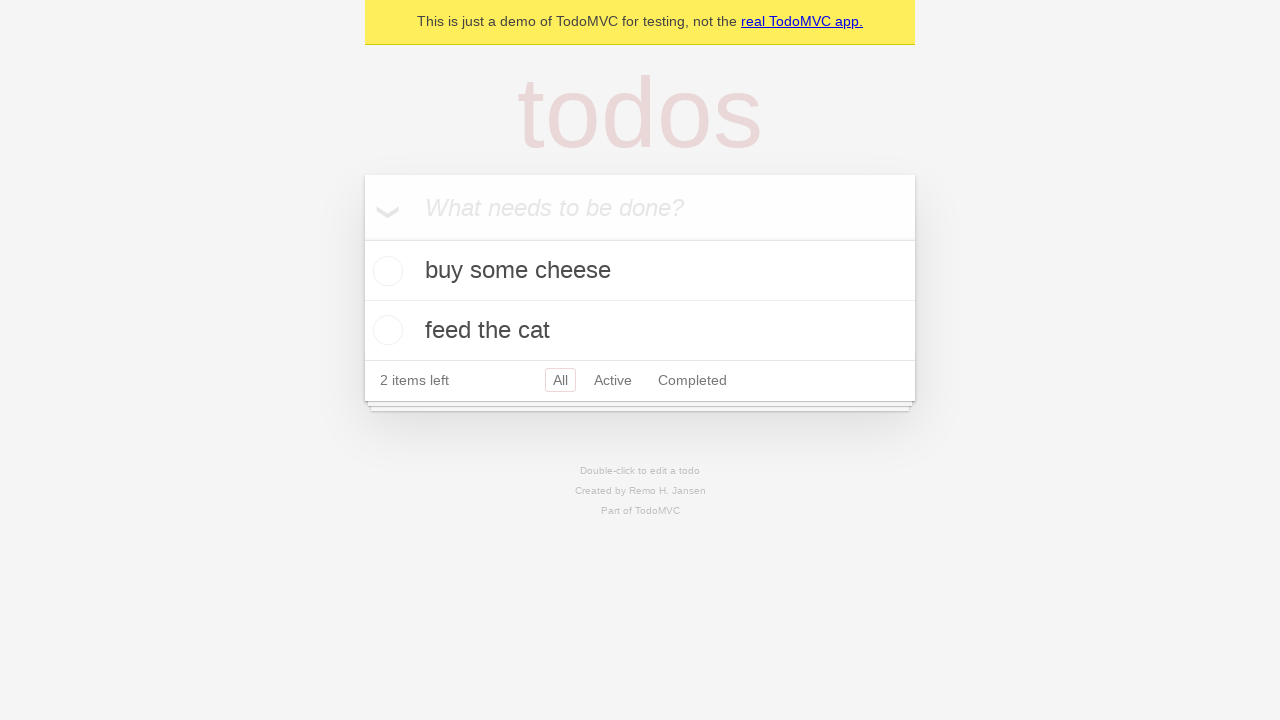

Checked first todo item to mark it as complete at (385, 271) on internal:testid=[data-testid="todo-item"s] >> nth=0 >> internal:role=checkbox
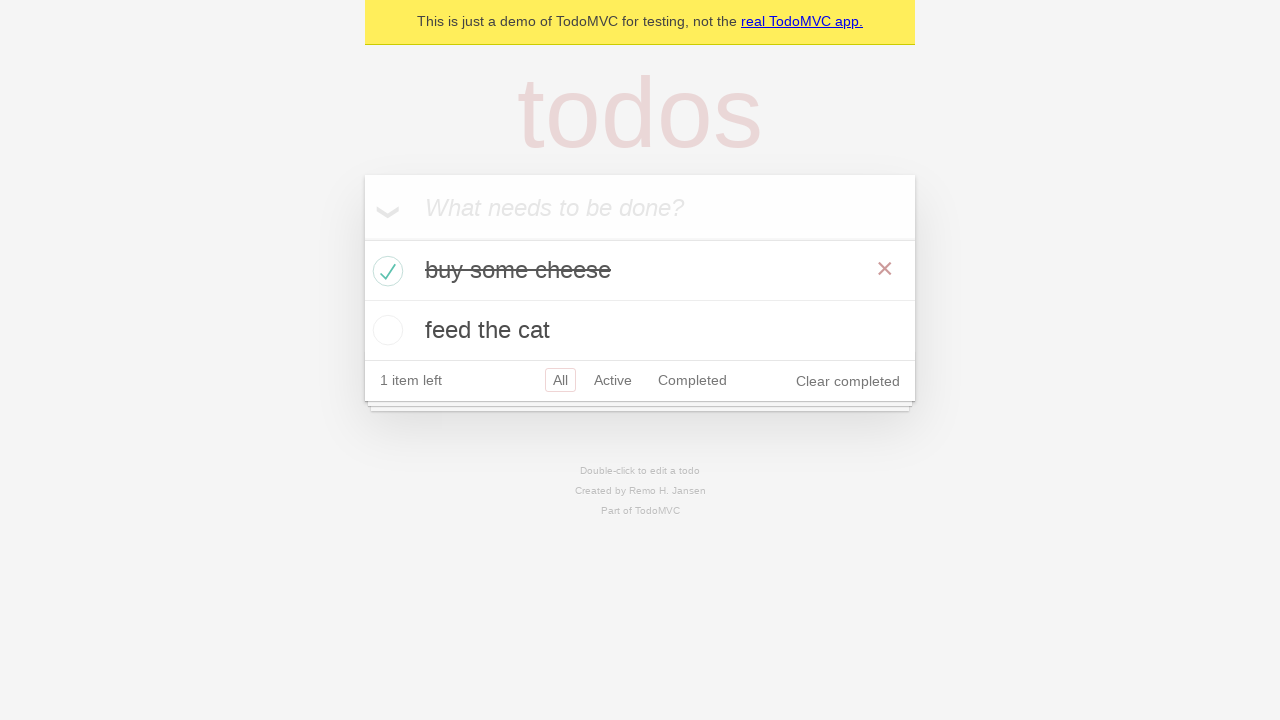

Unchecked first todo item to un-mark it as complete at (385, 271) on internal:testid=[data-testid="todo-item"s] >> nth=0 >> internal:role=checkbox
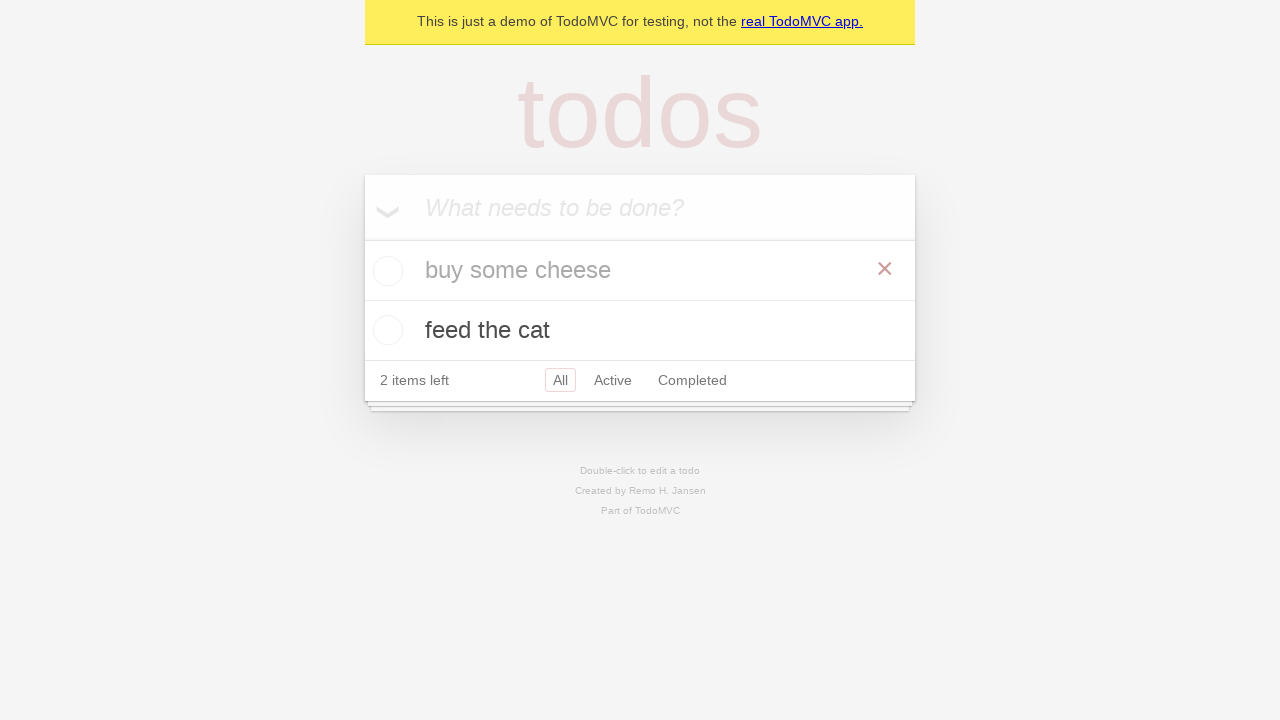

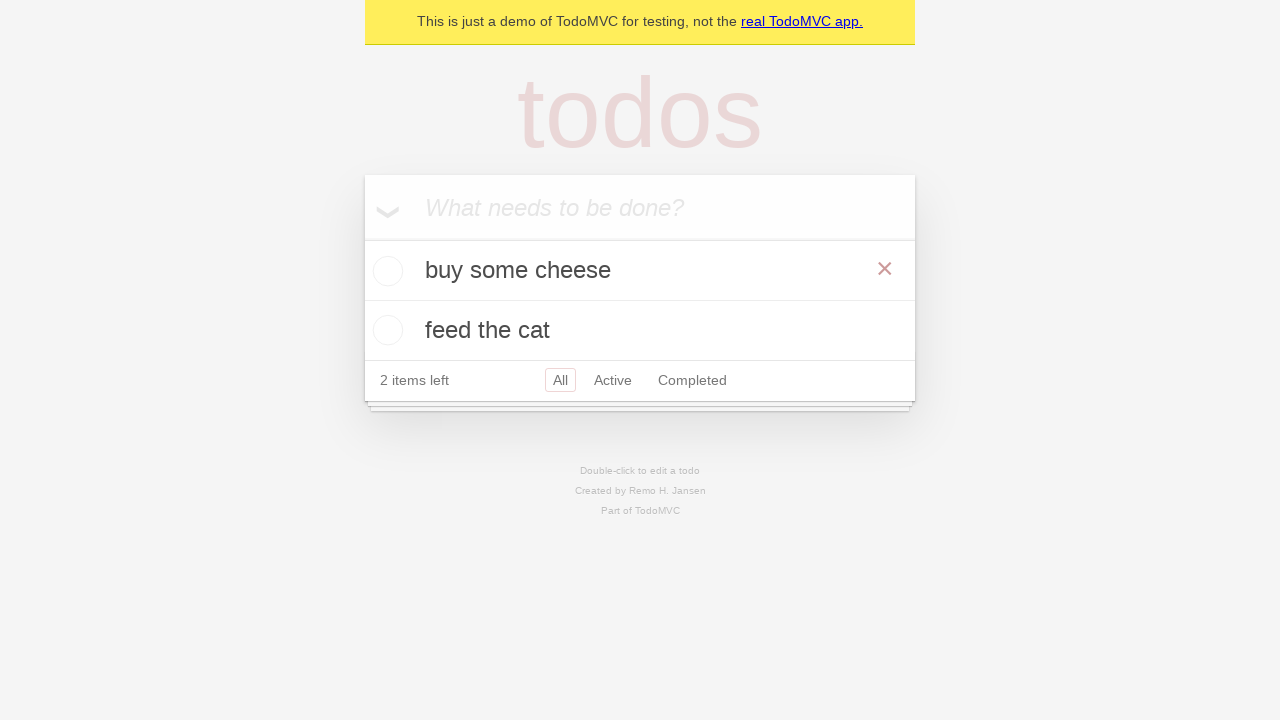